Tests a registration form by filling three required input fields and clicking the submit button, then verifies the success message is displayed.

Starting URL: http://suninjuly.github.io/registration1.html

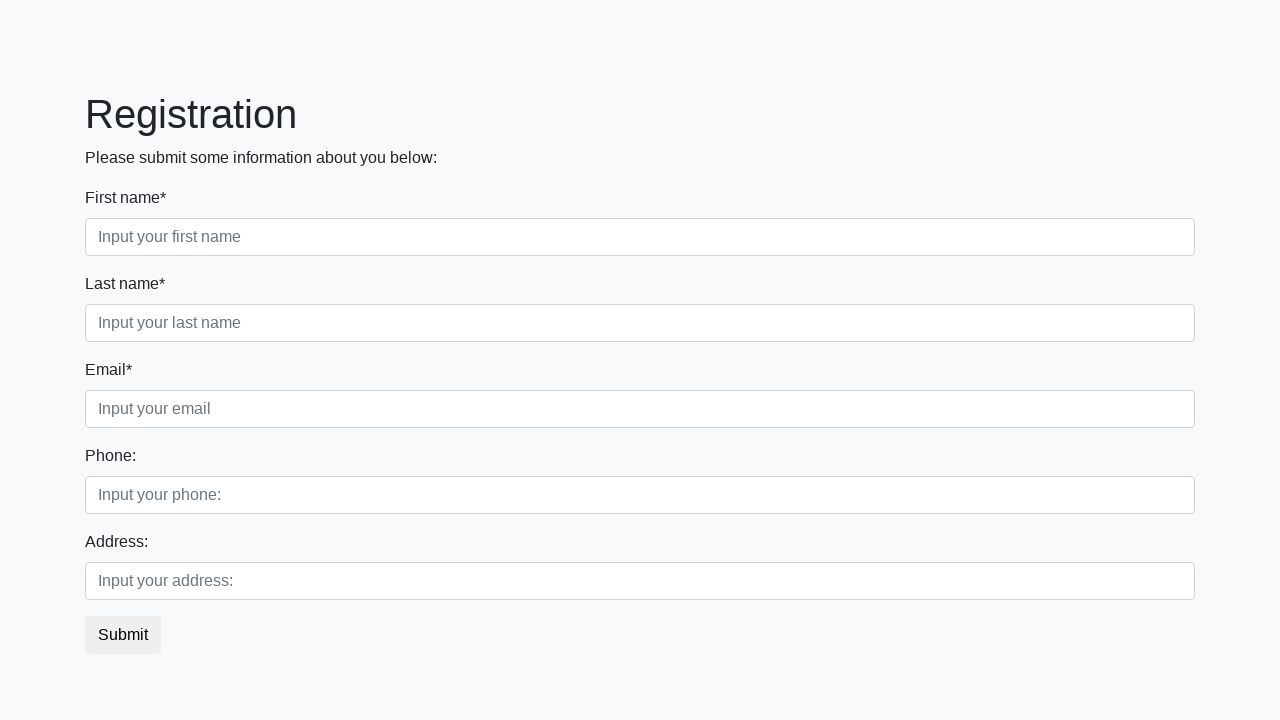

Filled first required field with 'JohnDoe' on .form-control.first[required]
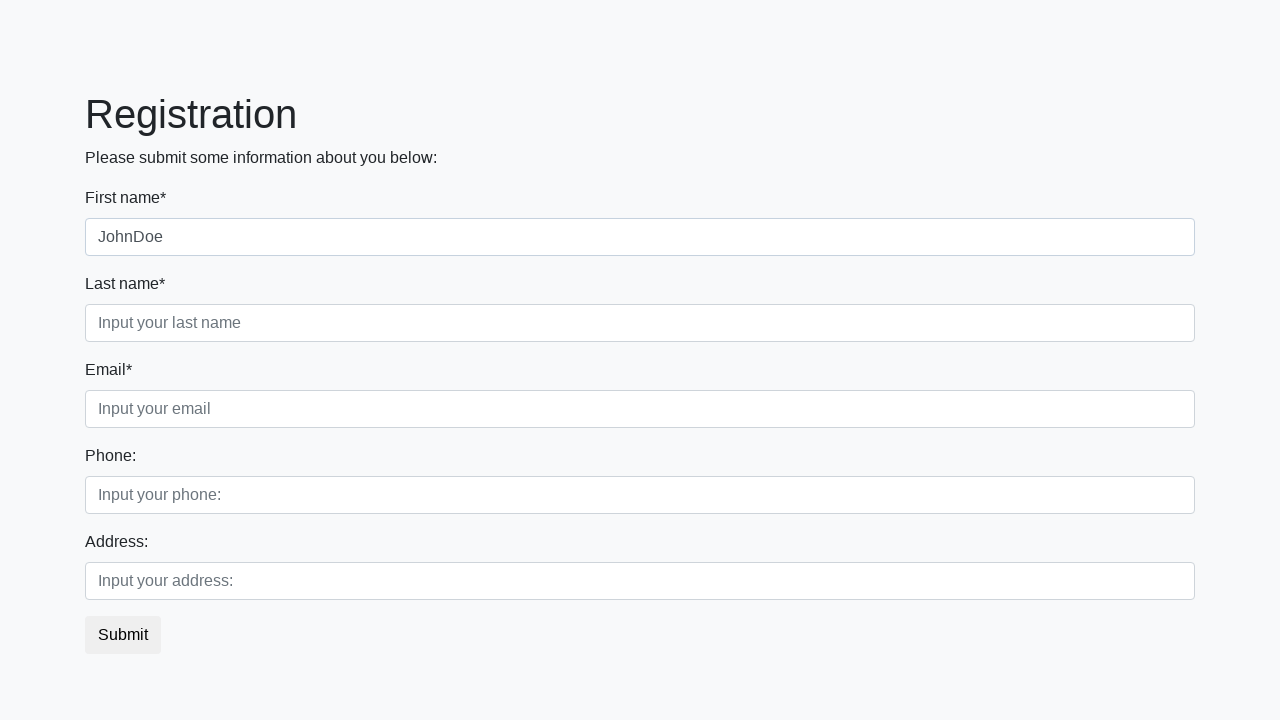

Filled second required field with 'john.doe@example.com' on .form-control.second[required]
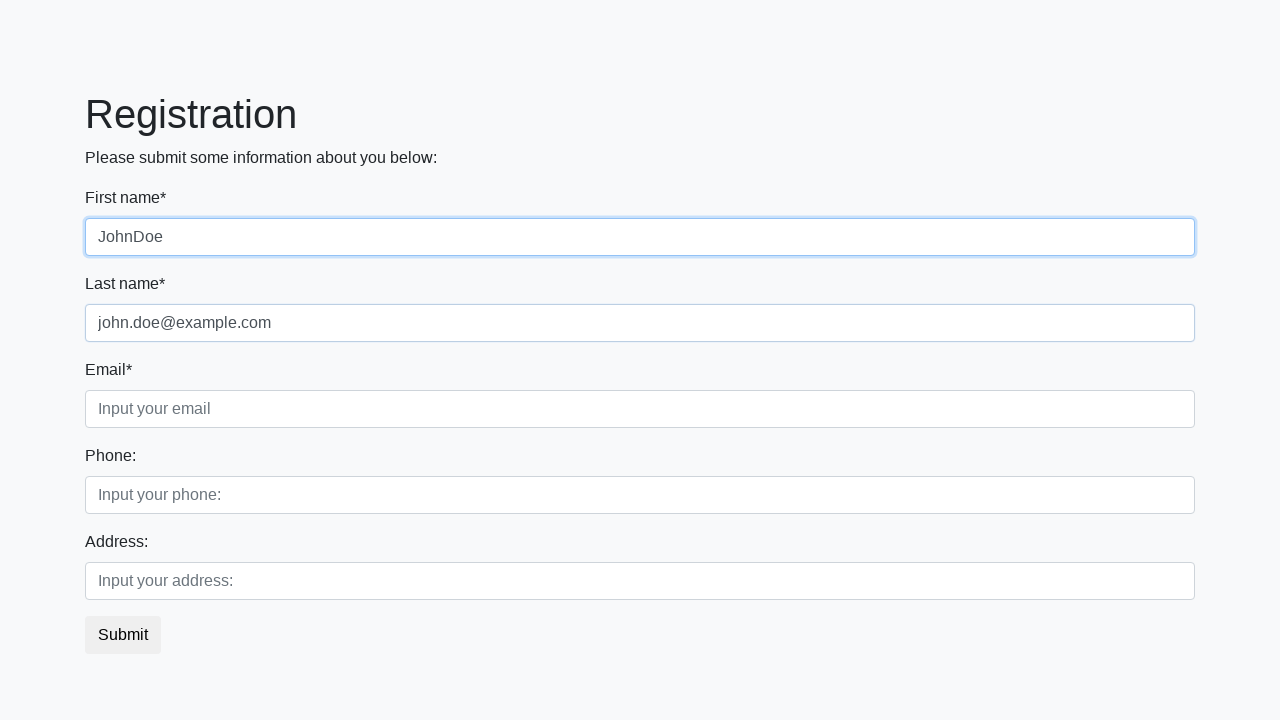

Filled third required field with 'SecurePass123' on .form-control.third[required]
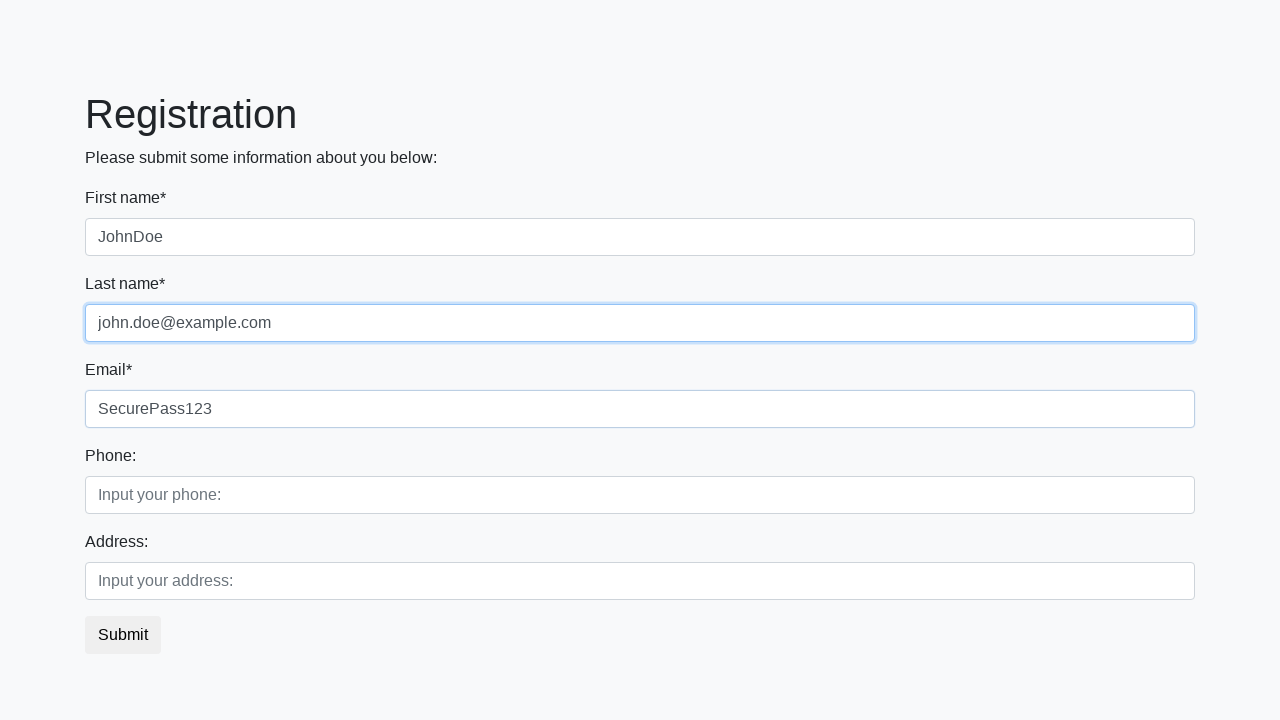

Clicked submit button at (123, 635) on button.btn-default
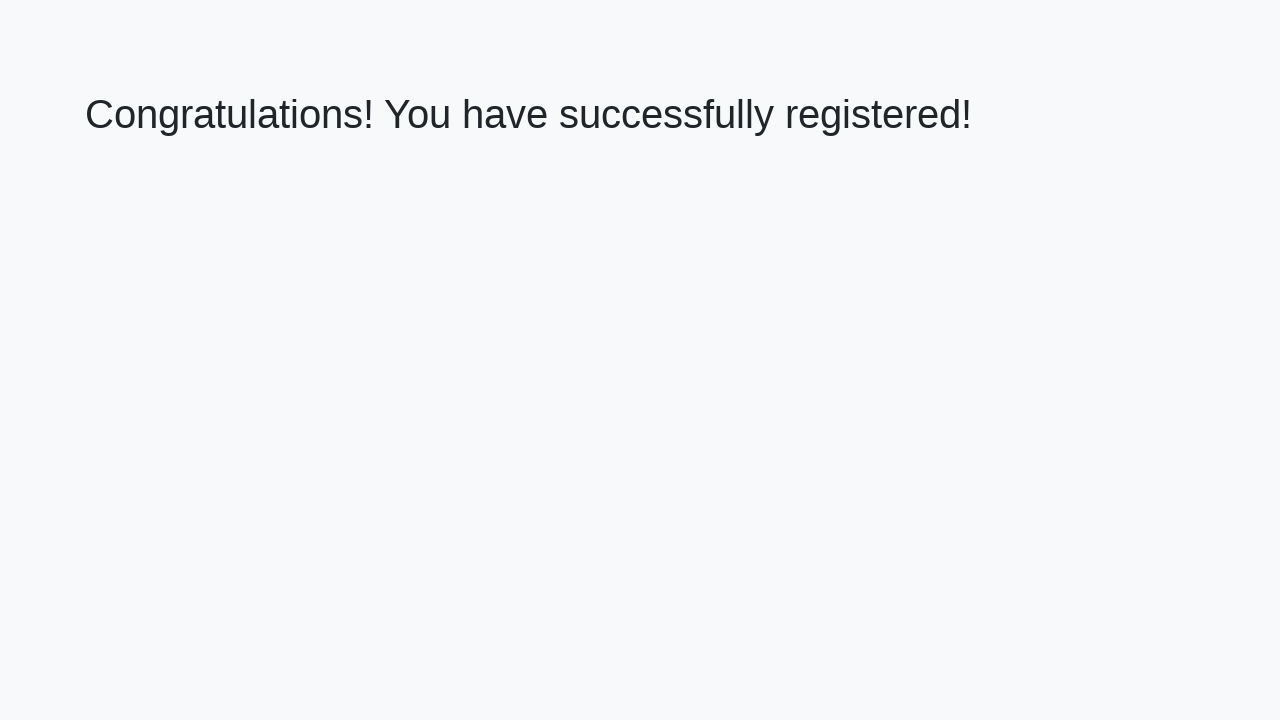

Success message displayed - h1 element appeared
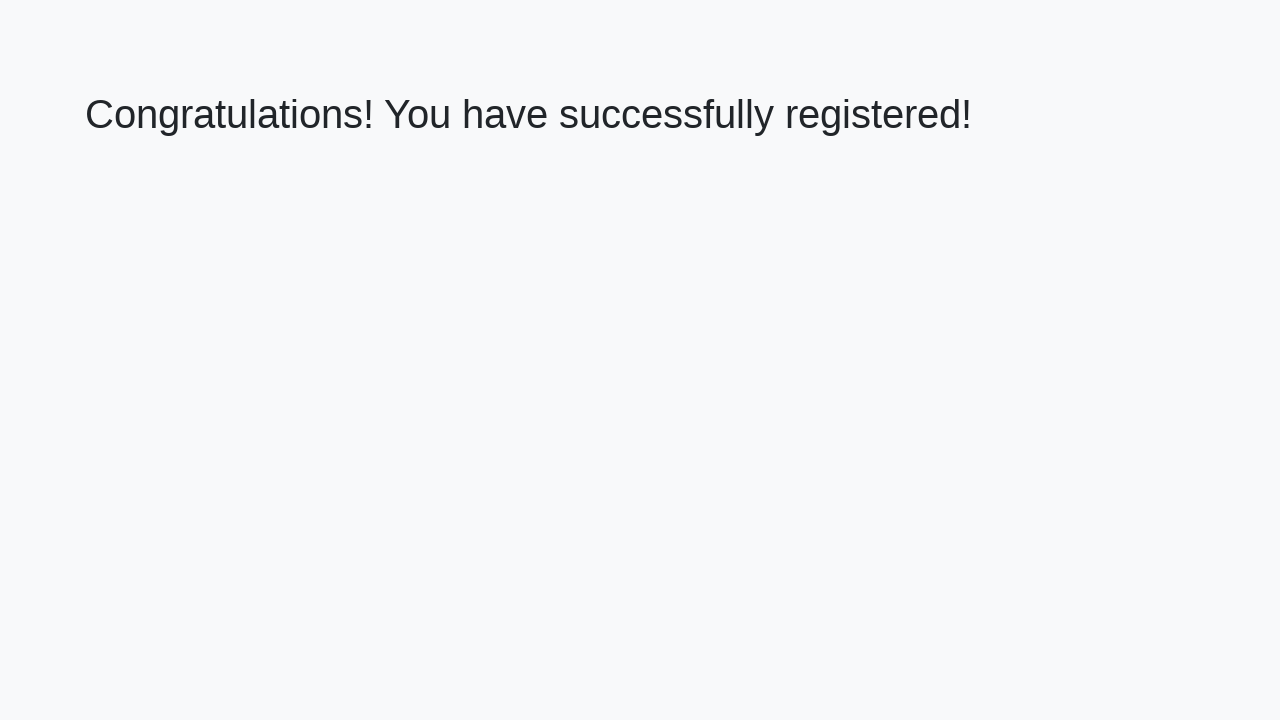

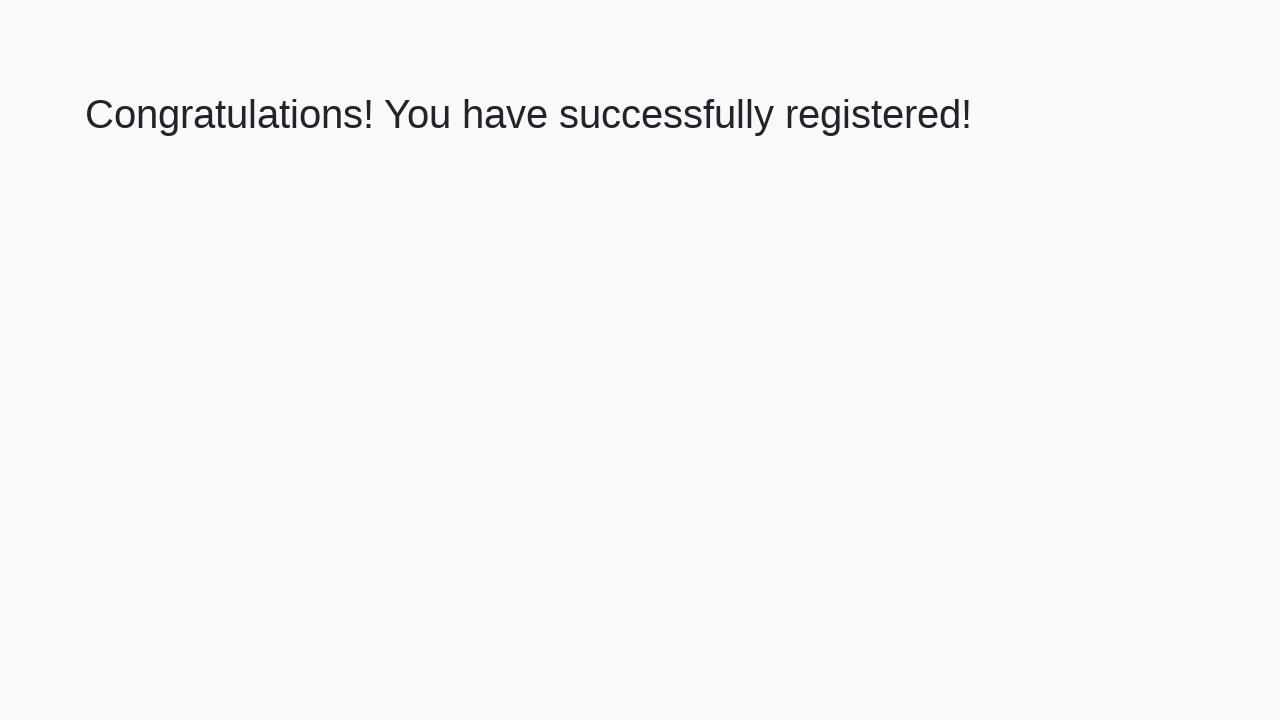